Fills out a form with full name, email, current address, and permanent address fields, then submits the form

Starting URL: https://demoqa.com/text-box

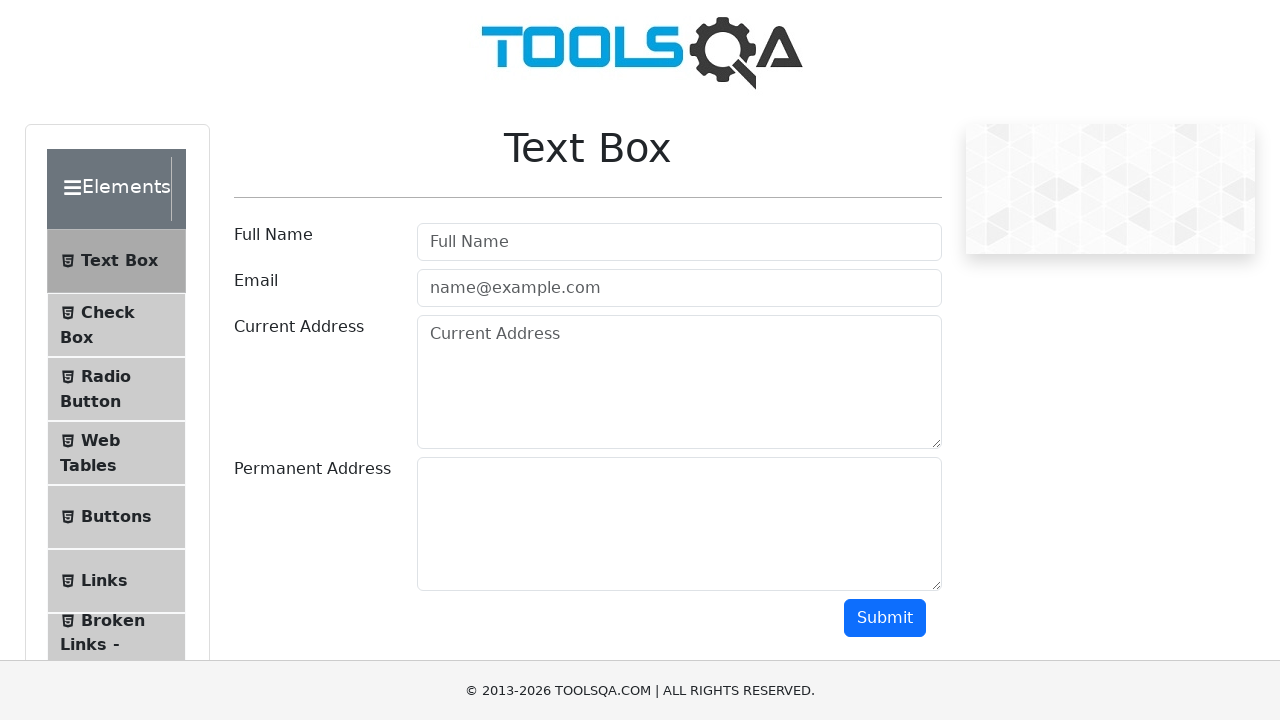

Filled full name field with 'John Smith' on #userName
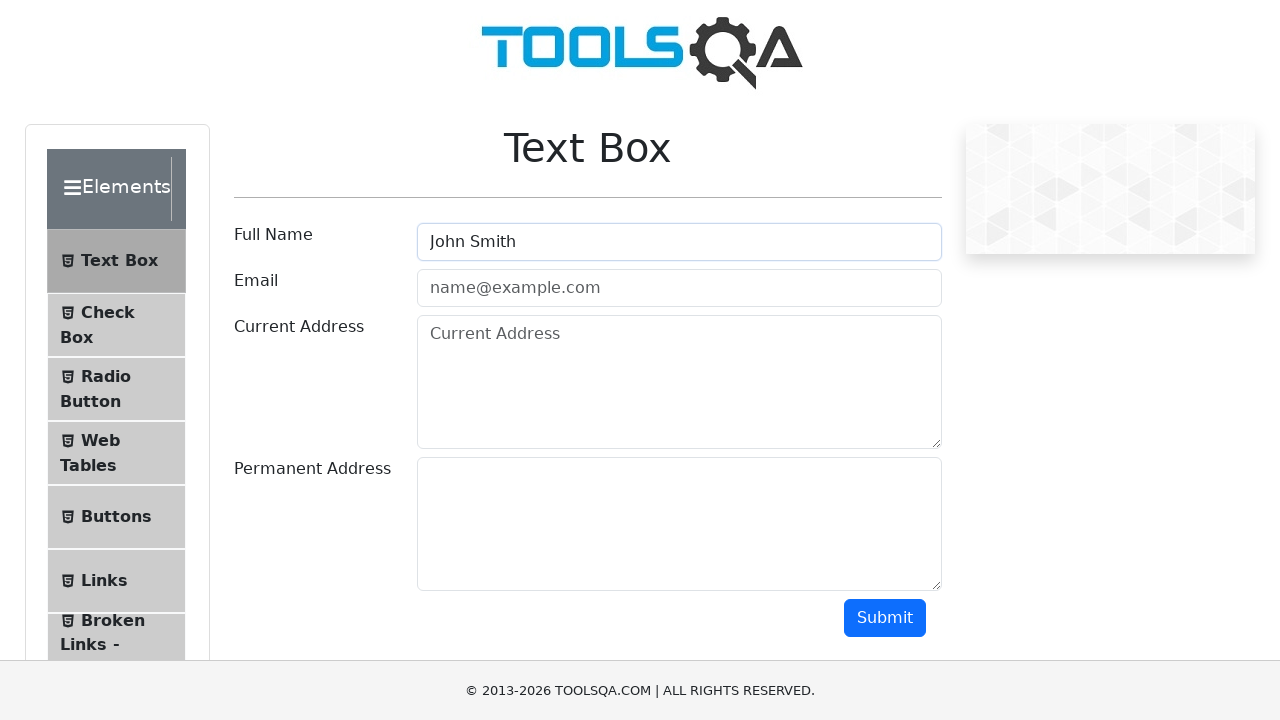

Filled email field with 'john.smith@example.com' on #userEmail
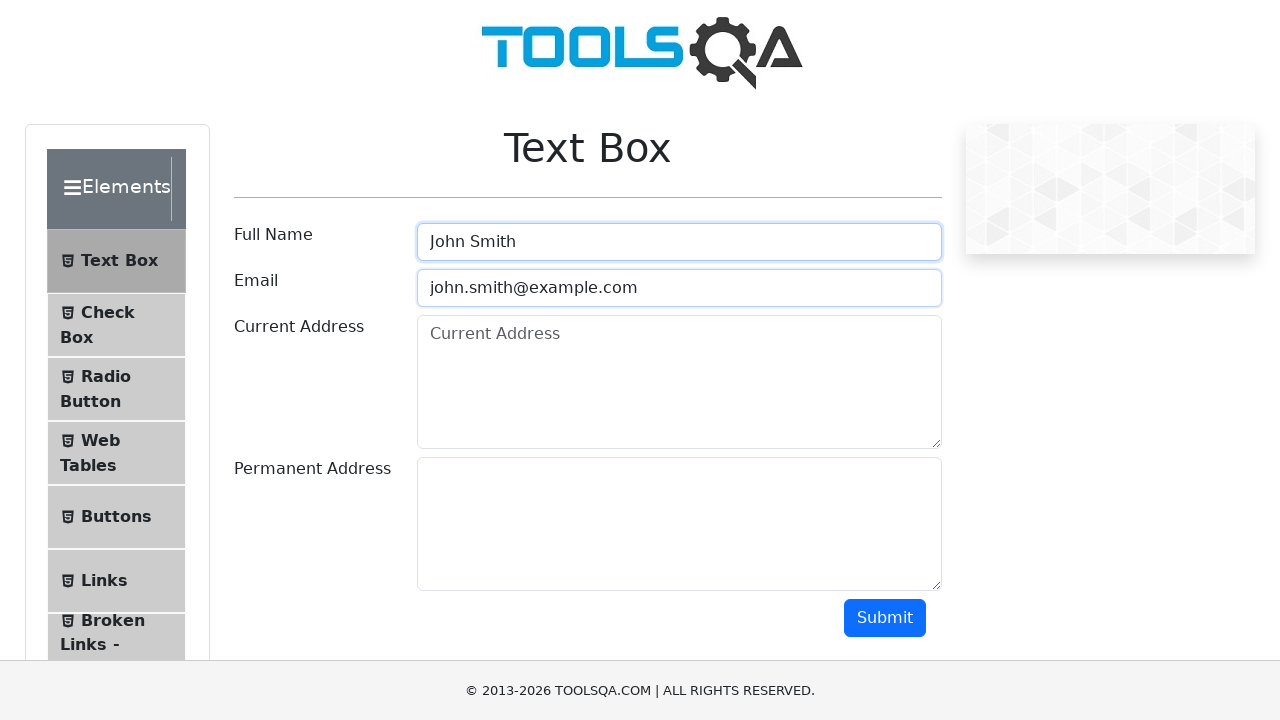

Filled current address field with '123 Main Street, Apt 4B' on #currentAddress
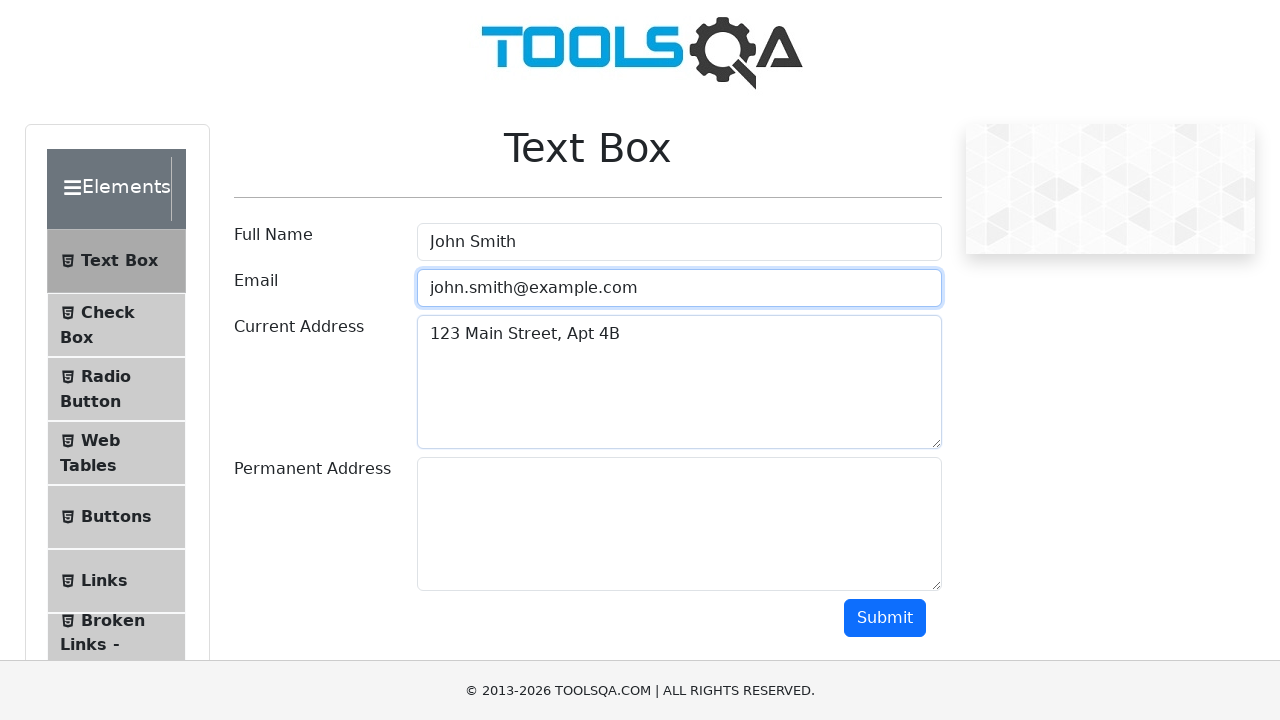

Filled permanent address field with '456 Oak Avenue, Suite 200' on #permanentAddress
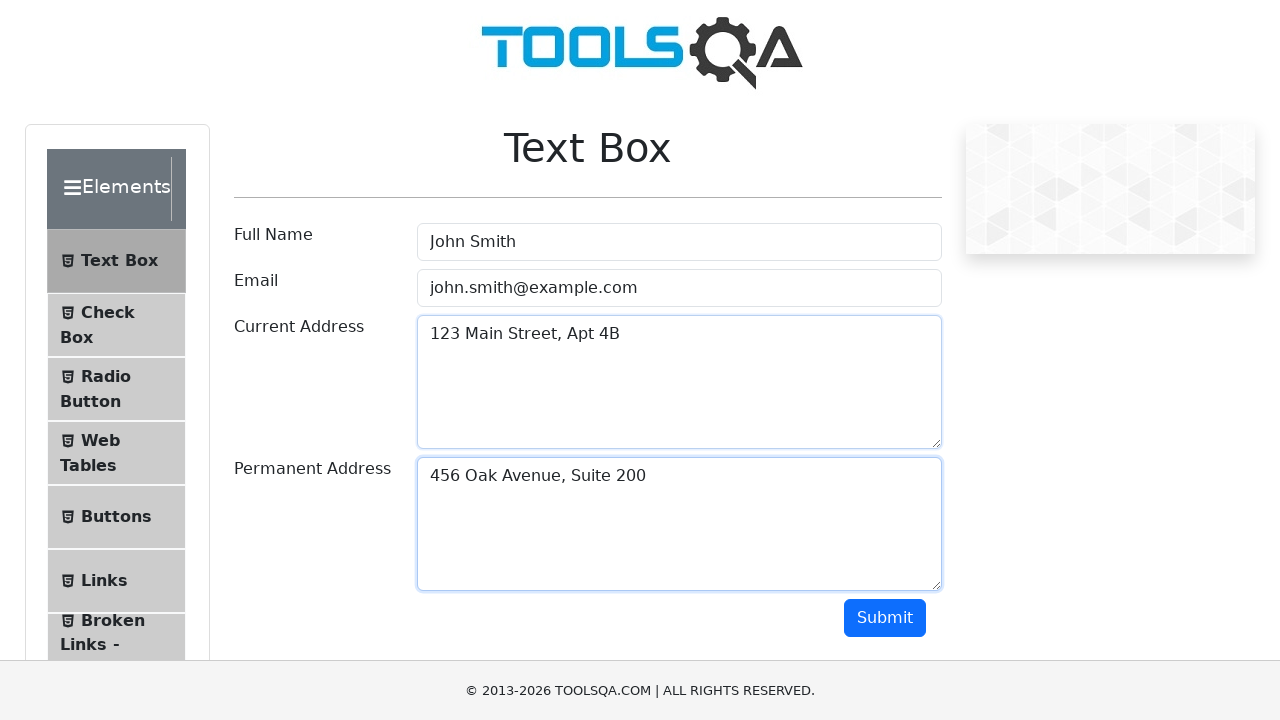

Clicked submit button to submit the form at (885, 618) on #submit
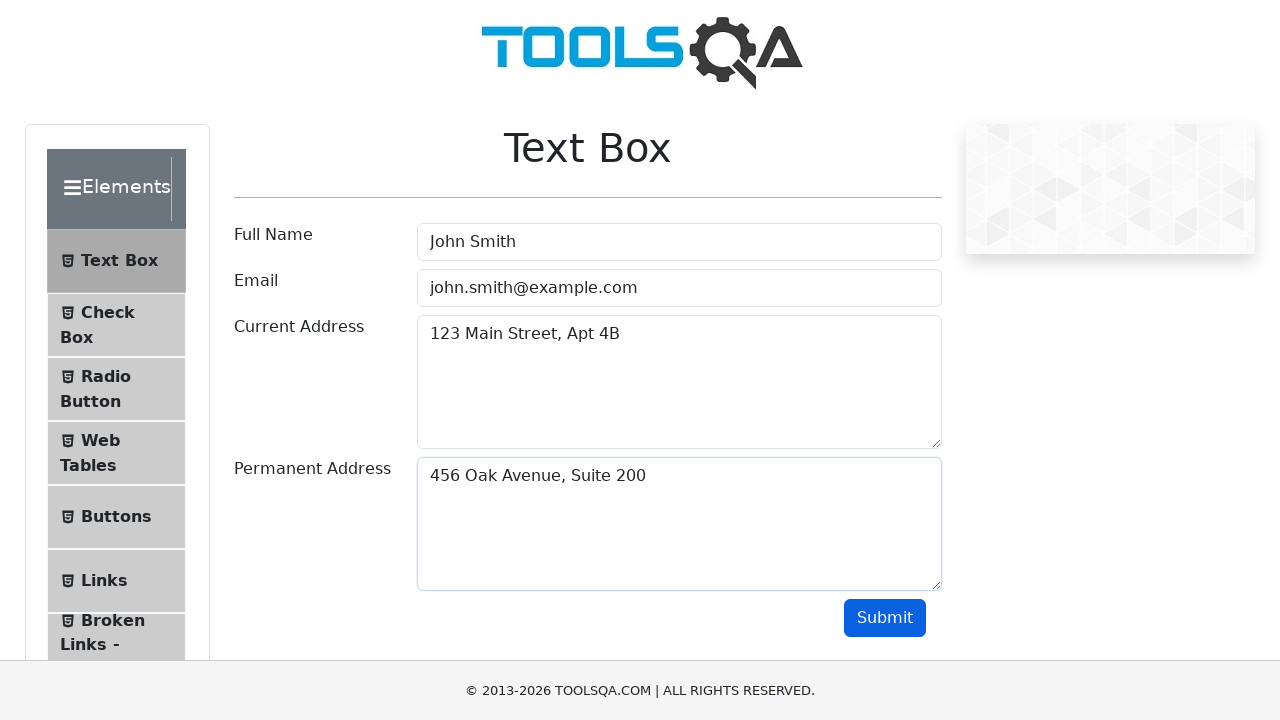

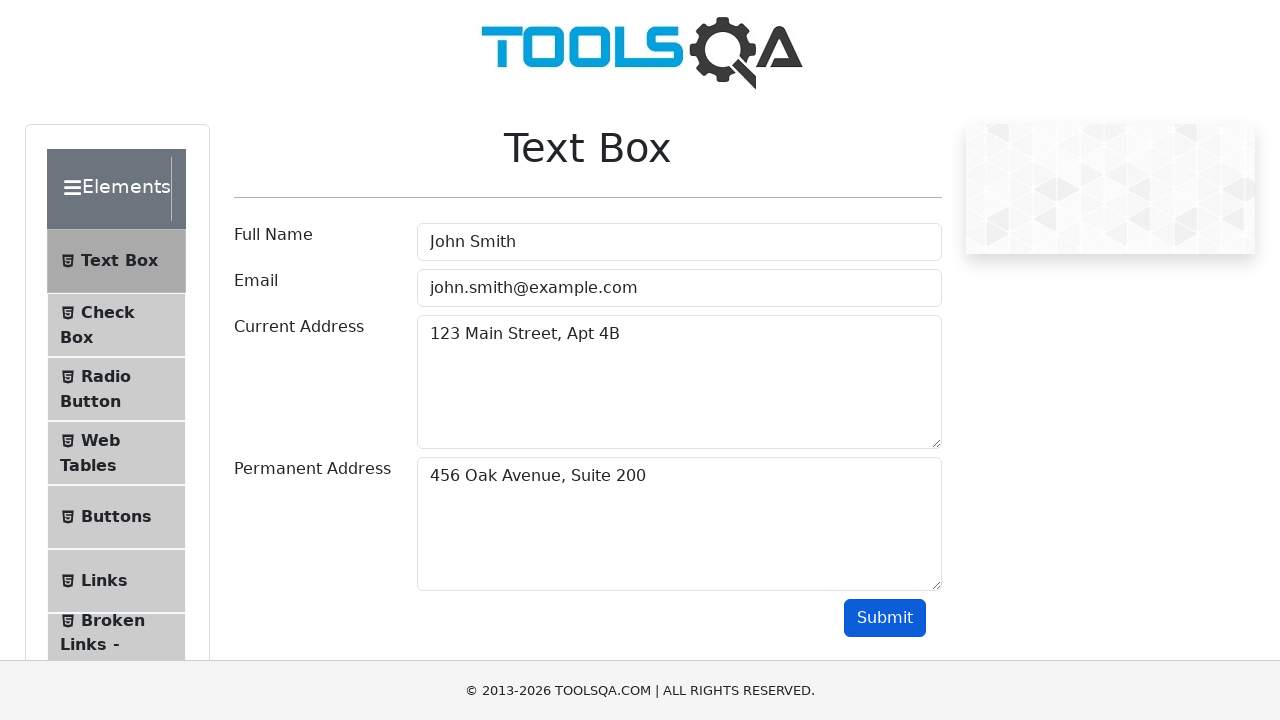